Tests browser back button navigation through filter views

Starting URL: https://demo.playwright.dev/todomvc

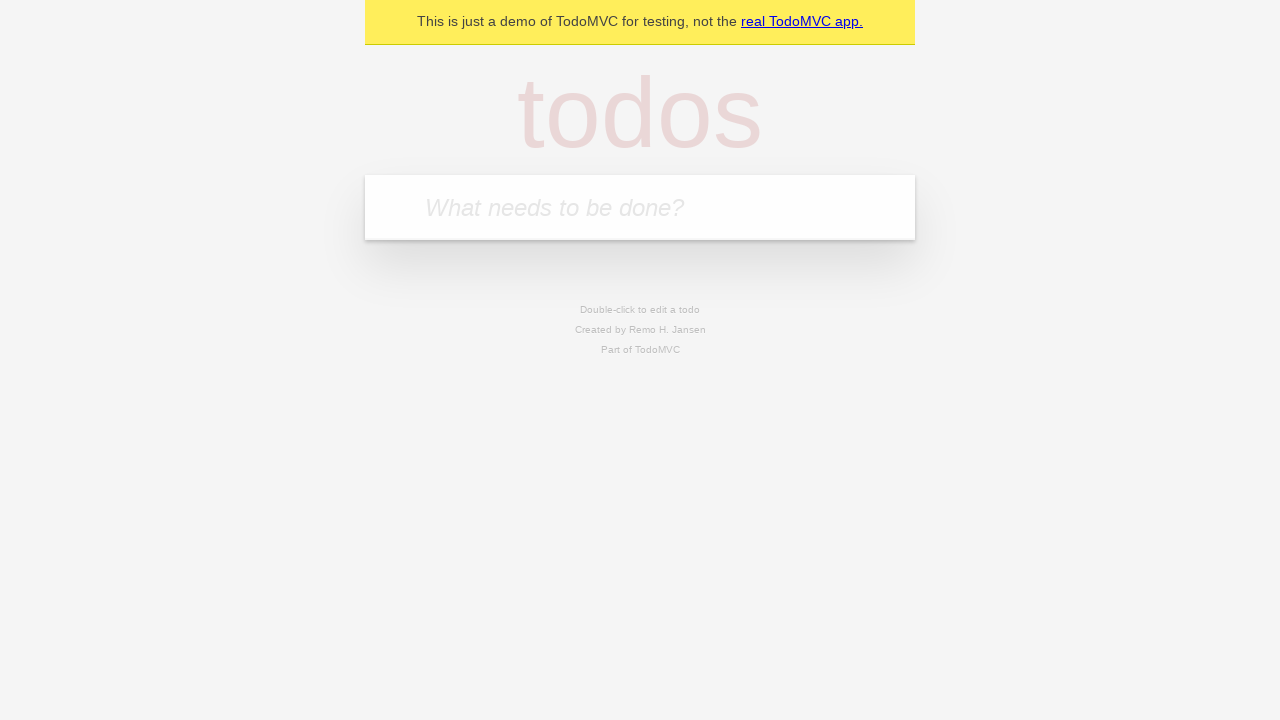

Filled todo input with 'buy some cheese' on internal:attr=[placeholder="What needs to be done?"i]
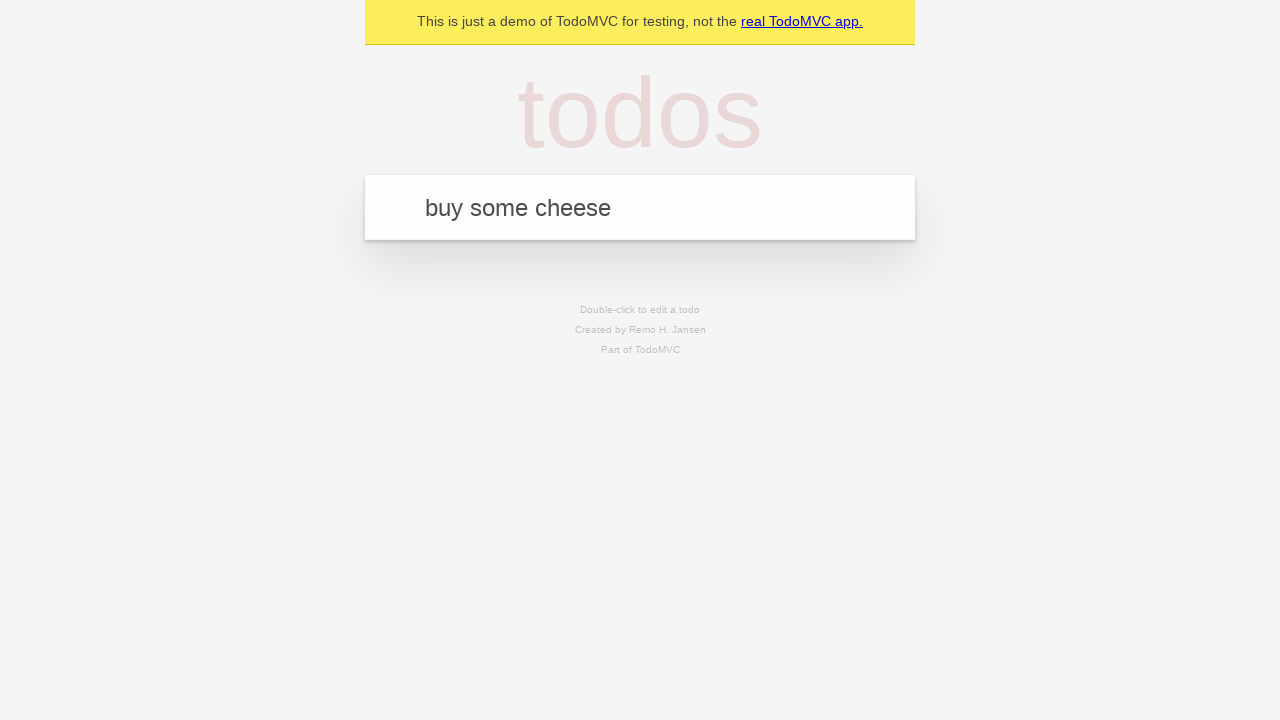

Pressed Enter to create todo 'buy some cheese' on internal:attr=[placeholder="What needs to be done?"i]
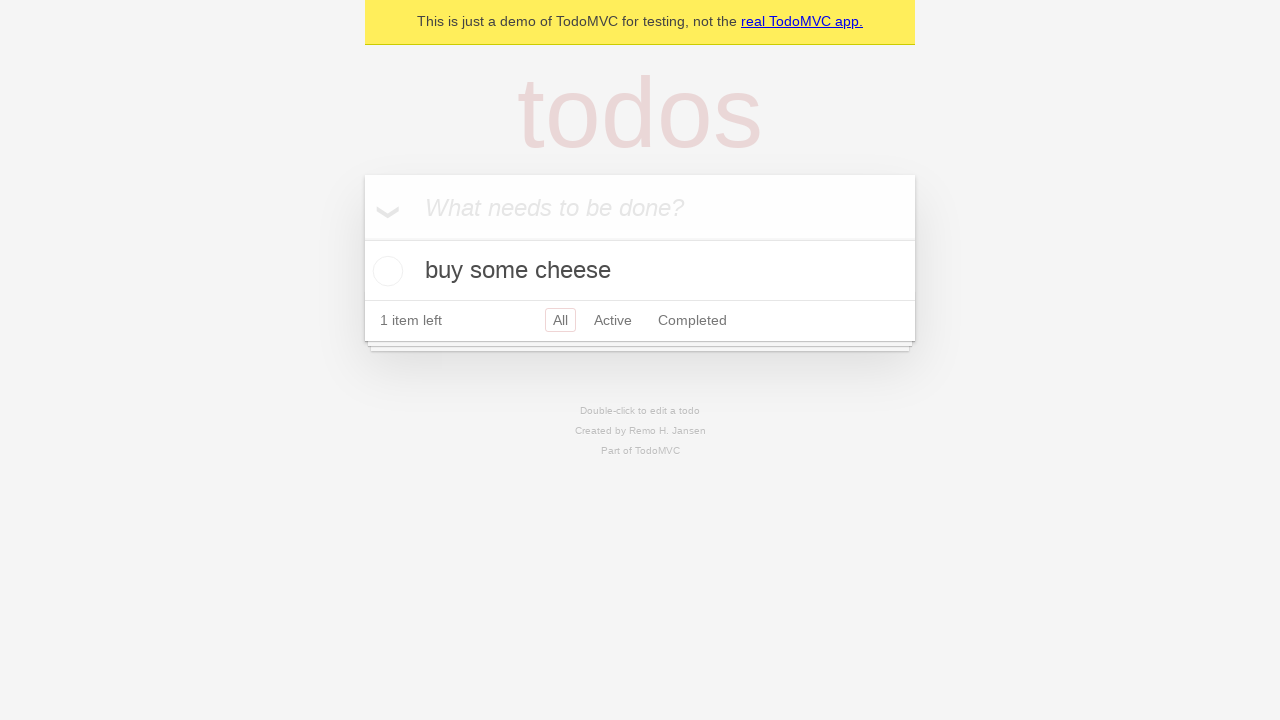

Filled todo input with 'feed the cat' on internal:attr=[placeholder="What needs to be done?"i]
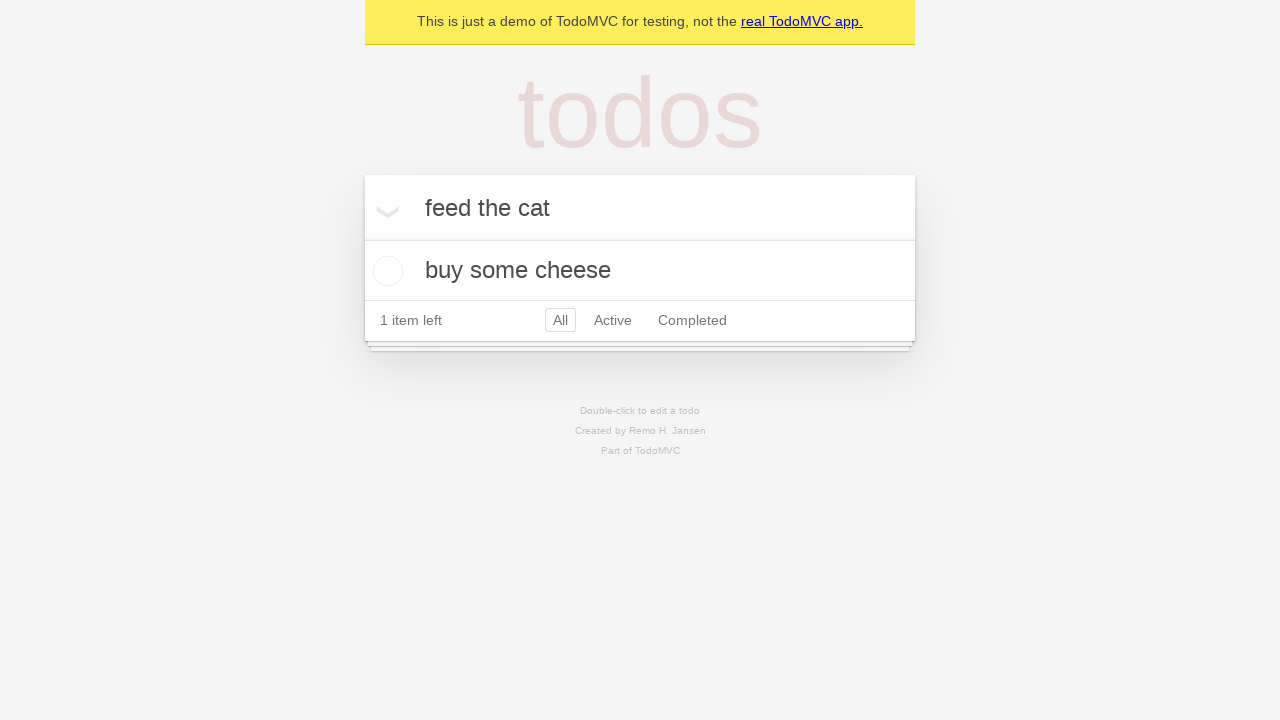

Pressed Enter to create todo 'feed the cat' on internal:attr=[placeholder="What needs to be done?"i]
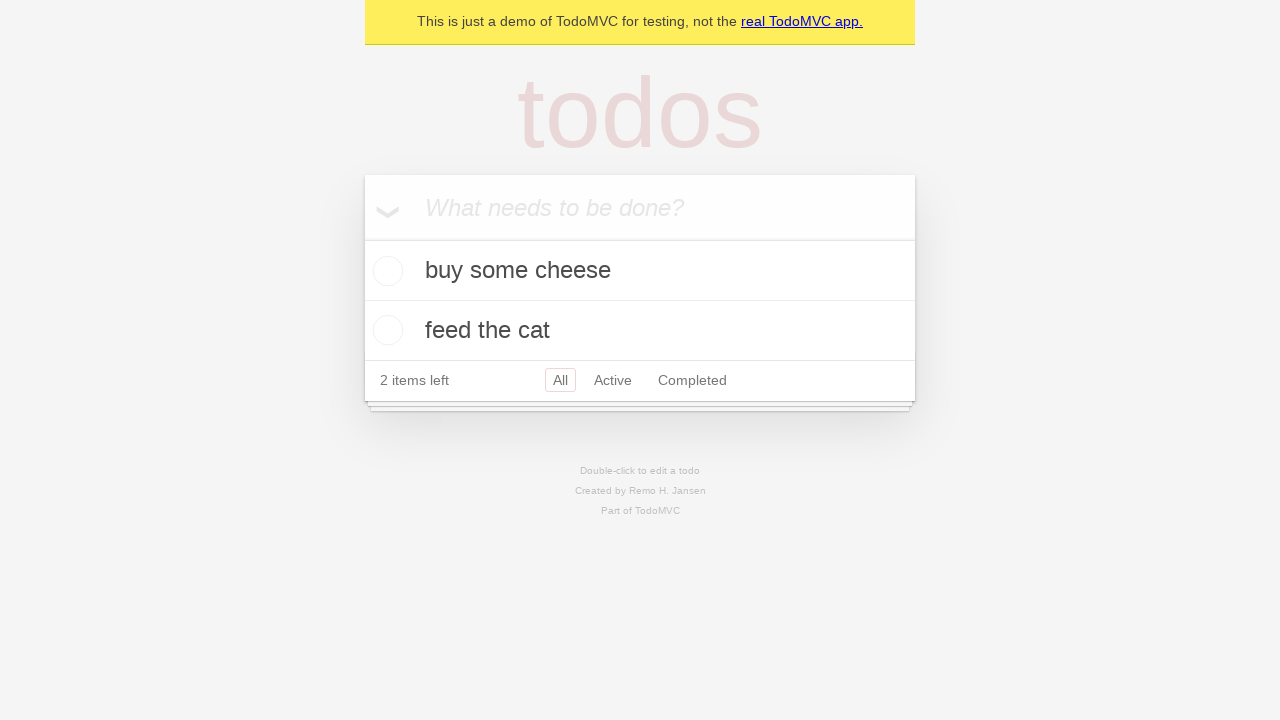

Filled todo input with 'book a doctors appointment' on internal:attr=[placeholder="What needs to be done?"i]
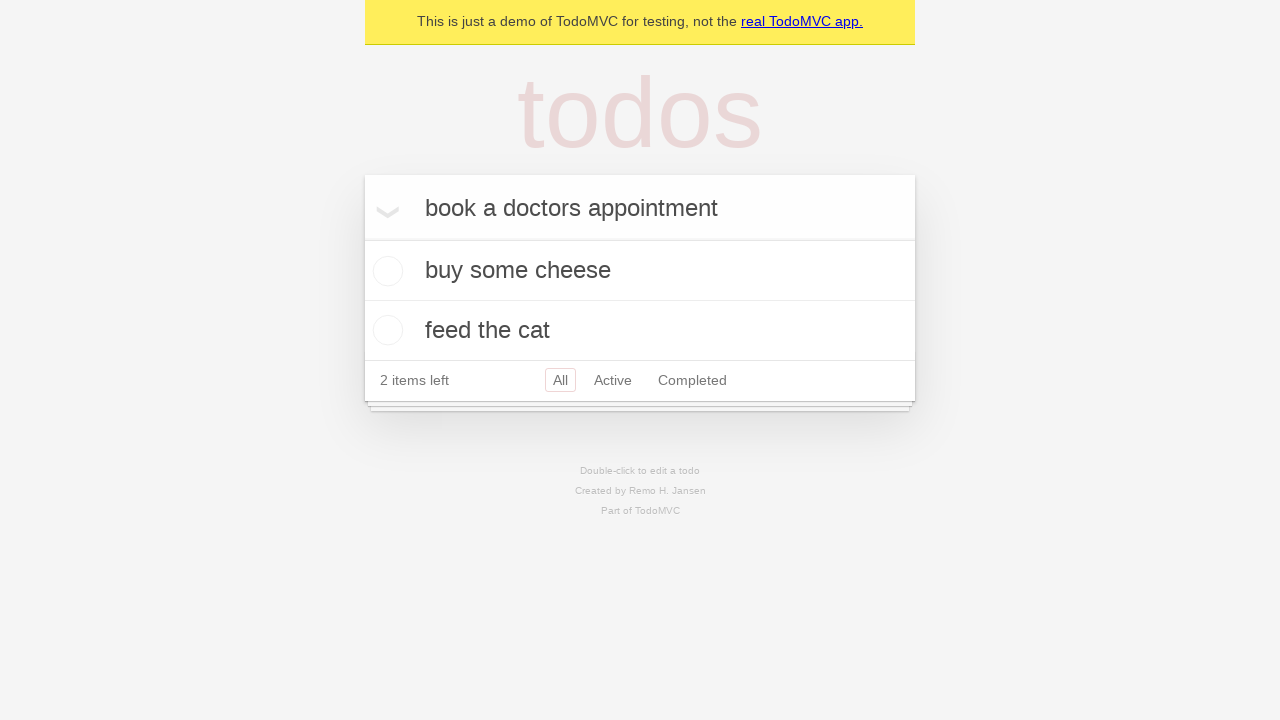

Pressed Enter to create todo 'book a doctors appointment' on internal:attr=[placeholder="What needs to be done?"i]
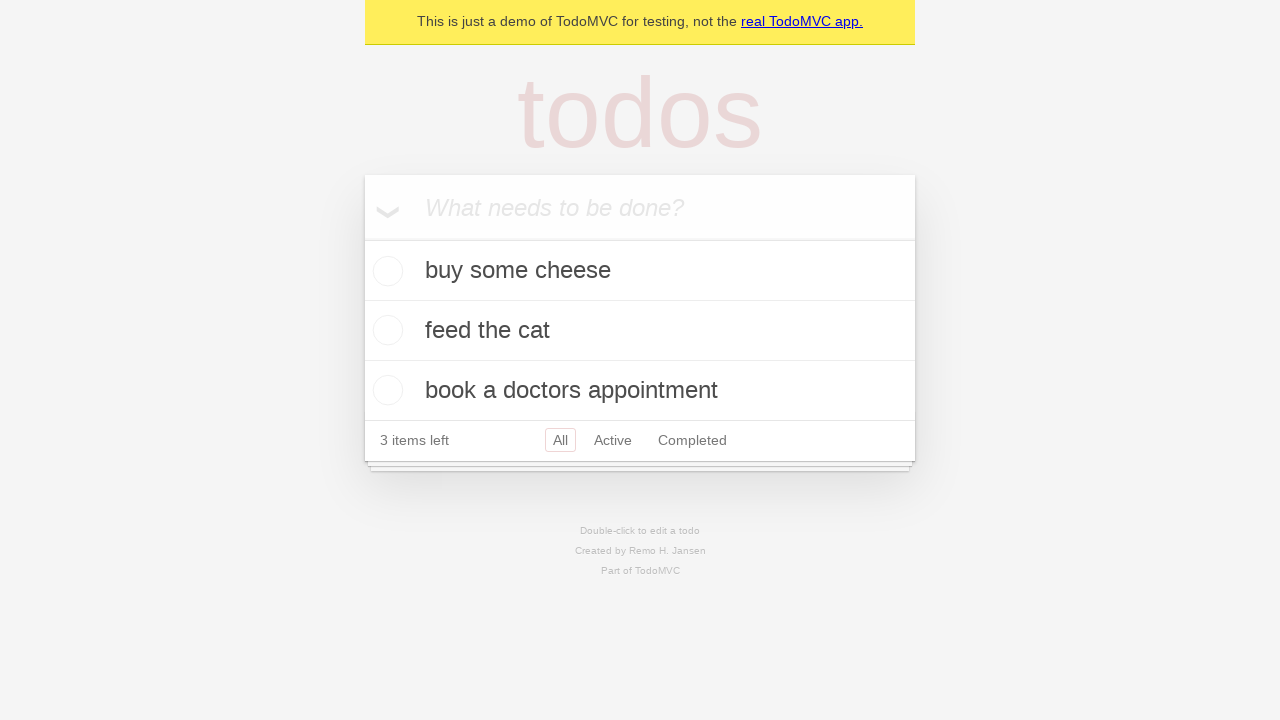

Checked the second todo item at (385, 330) on internal:testid=[data-testid="todo-item"s] >> nth=1 >> internal:role=checkbox
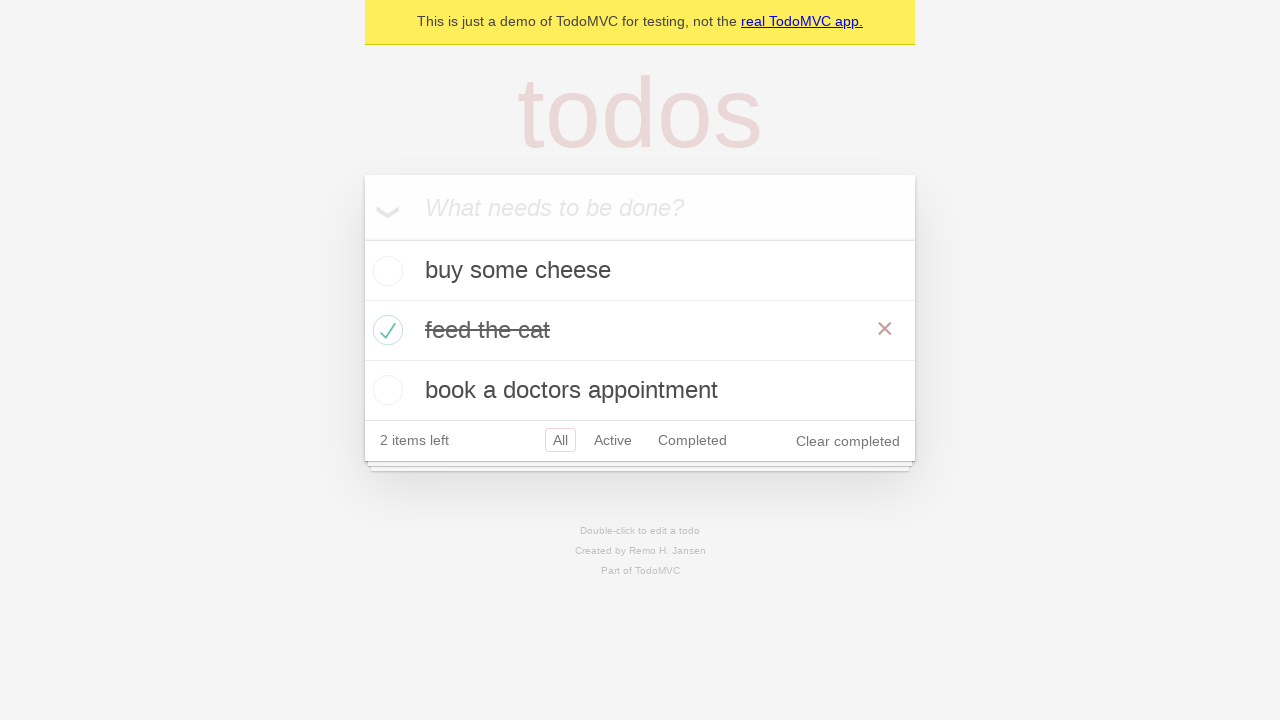

Clicked 'All' filter link at (560, 440) on internal:role=link[name="All"i]
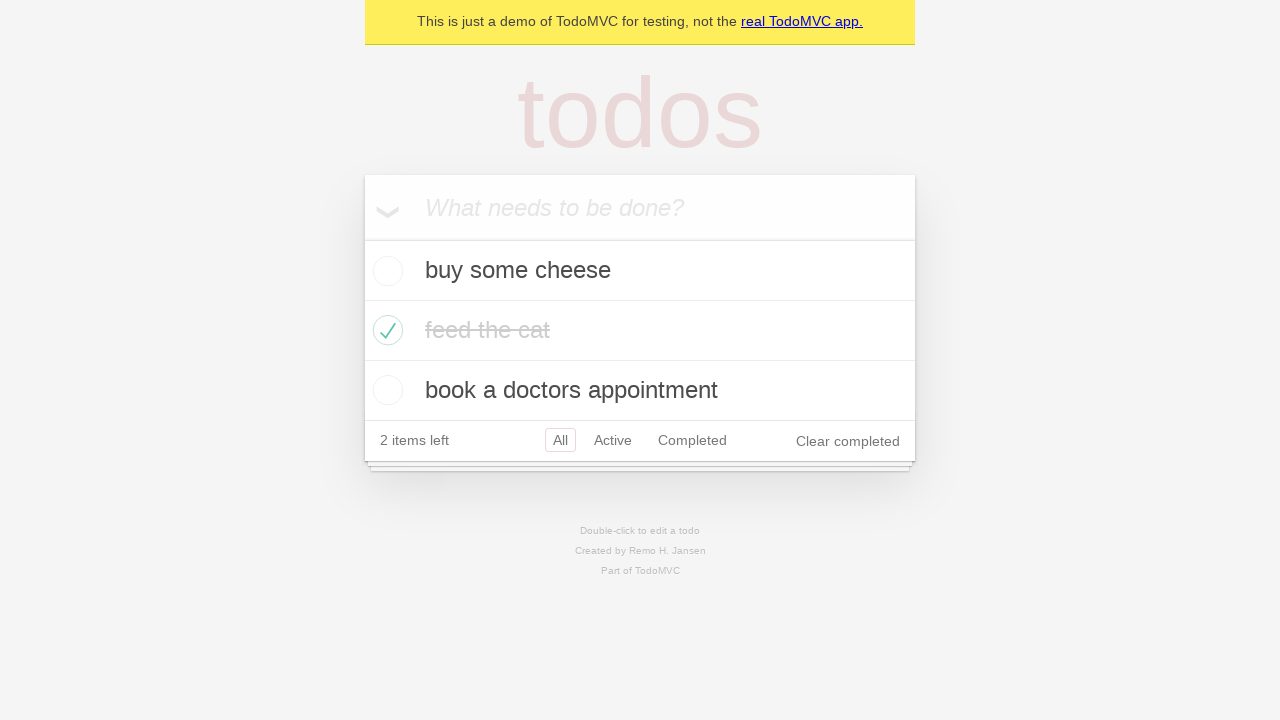

Clicked 'Active' filter link at (613, 440) on internal:role=link[name="Active"i]
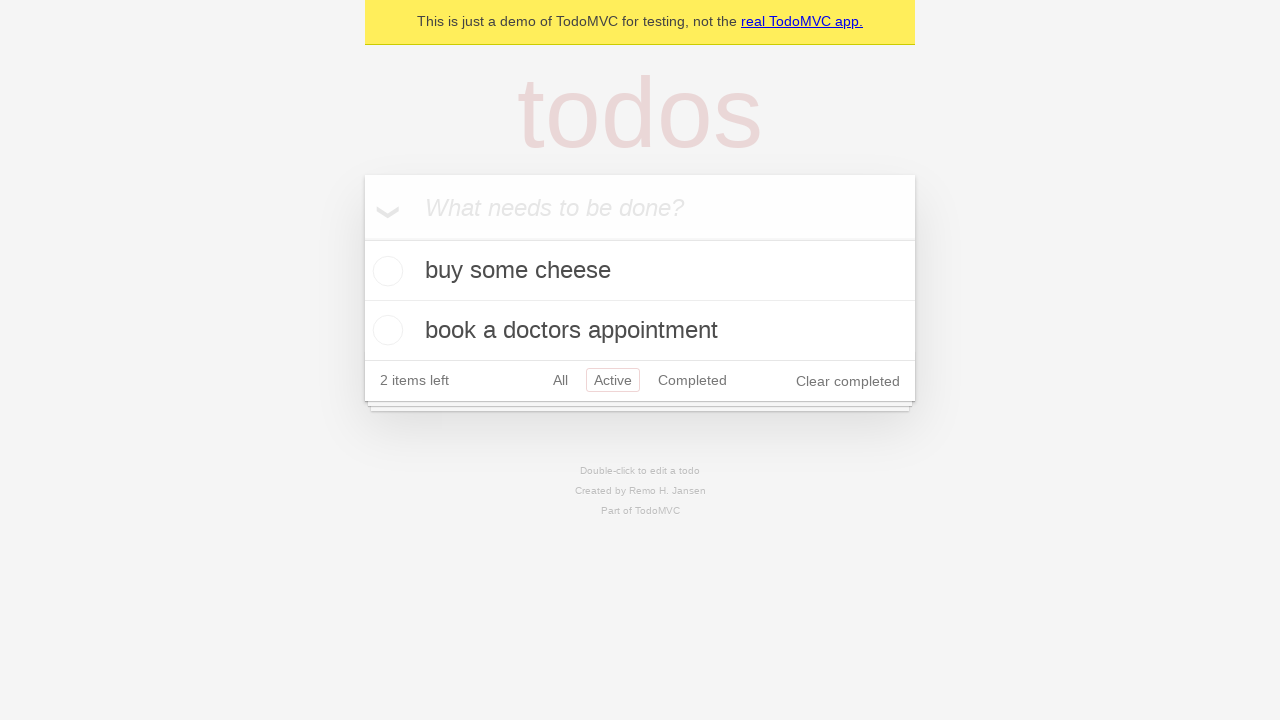

Clicked 'Completed' filter link at (692, 380) on internal:role=link[name="Completed"i]
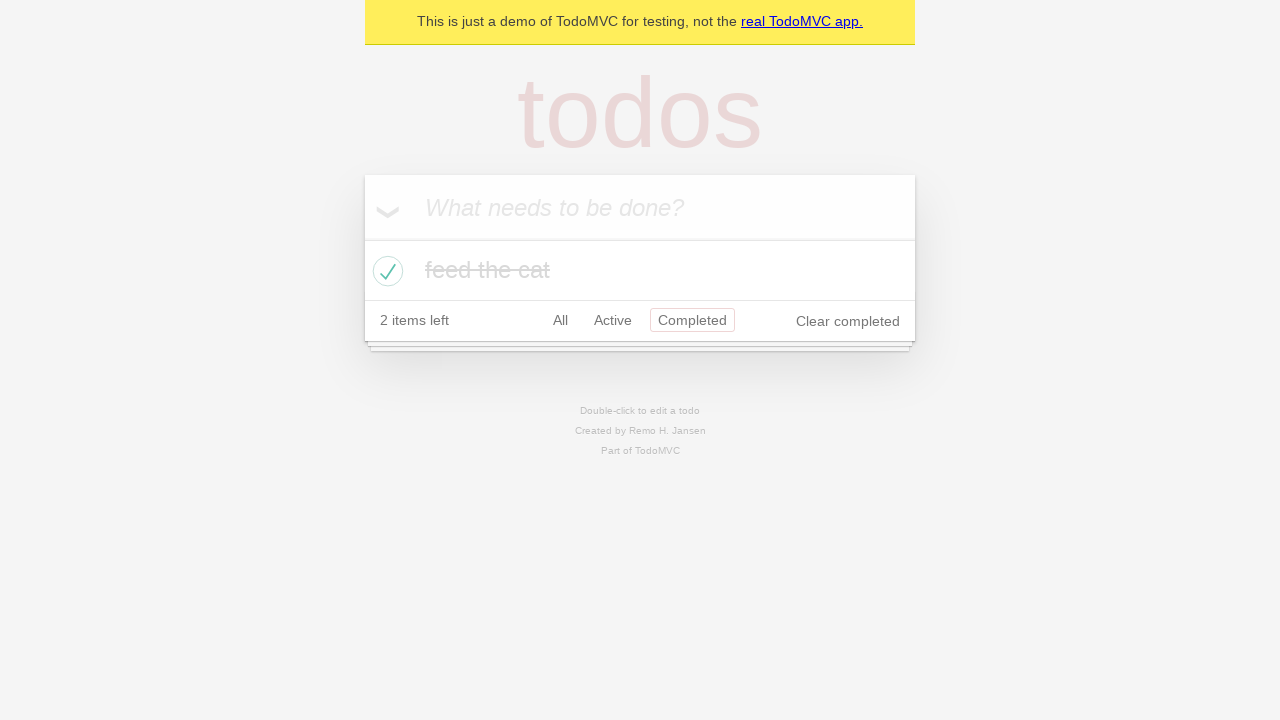

Used browser back button to navigate from Completed filter
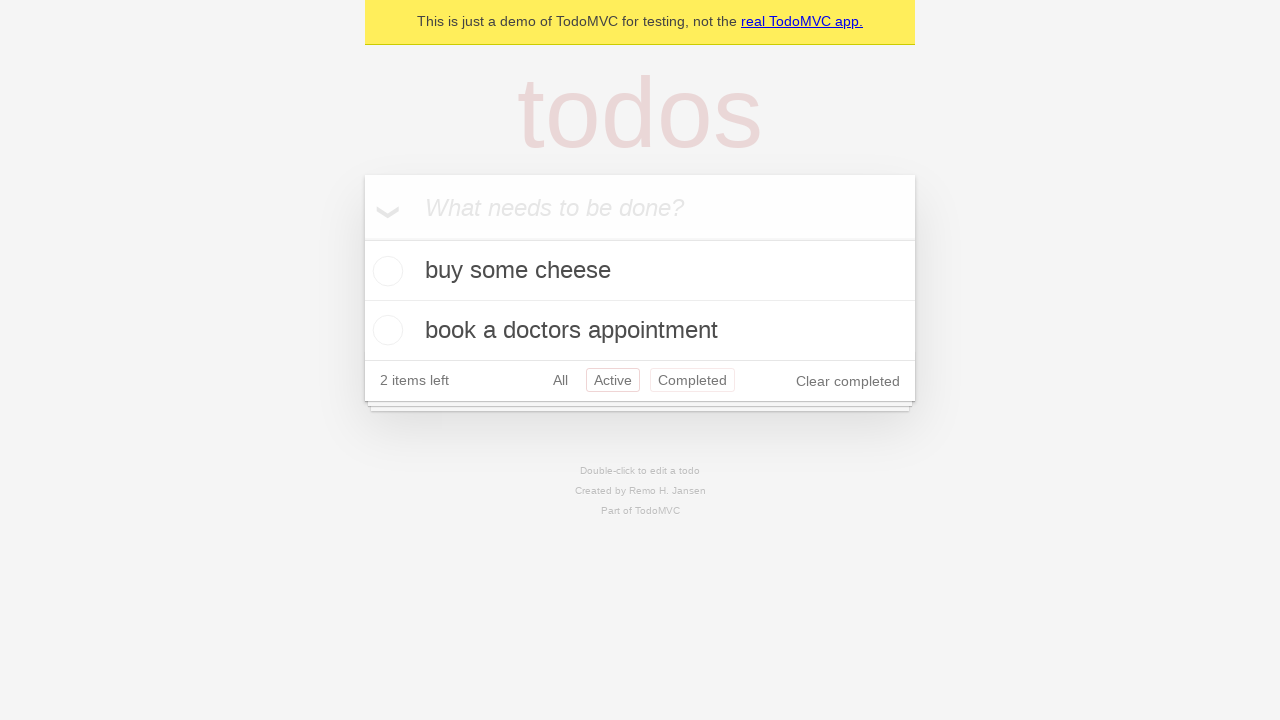

Used browser back button to navigate from Active filter
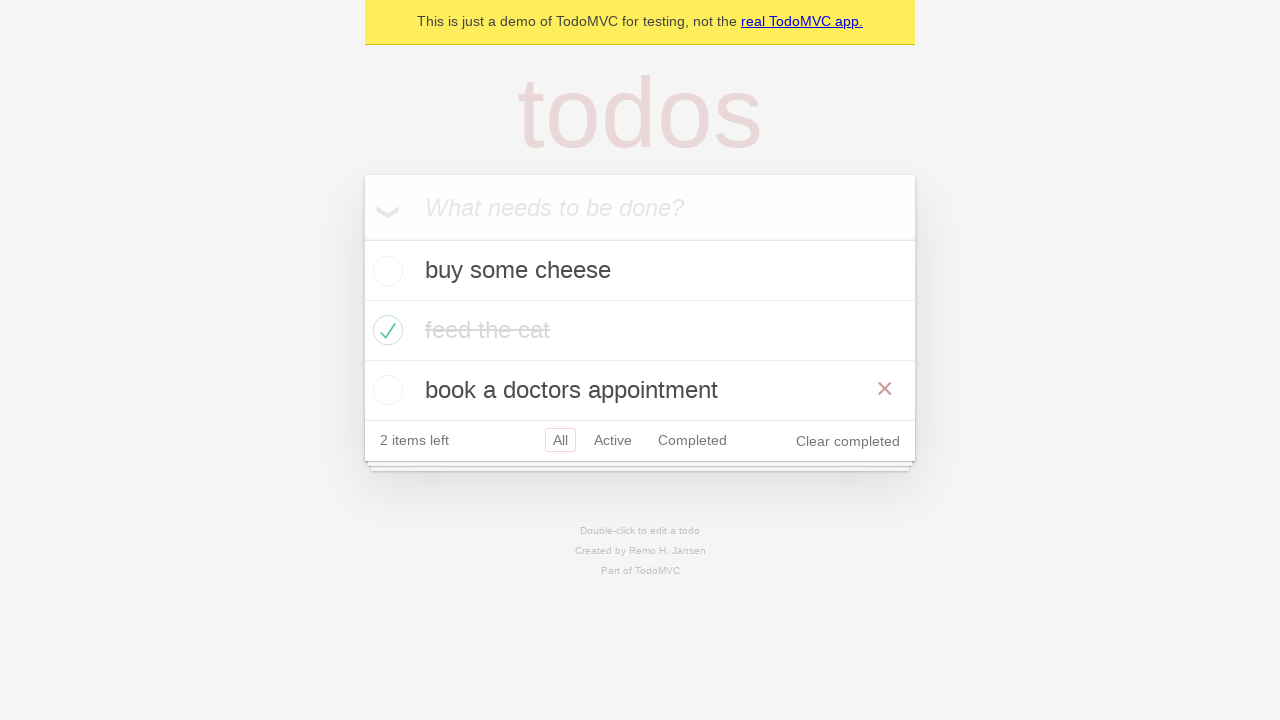

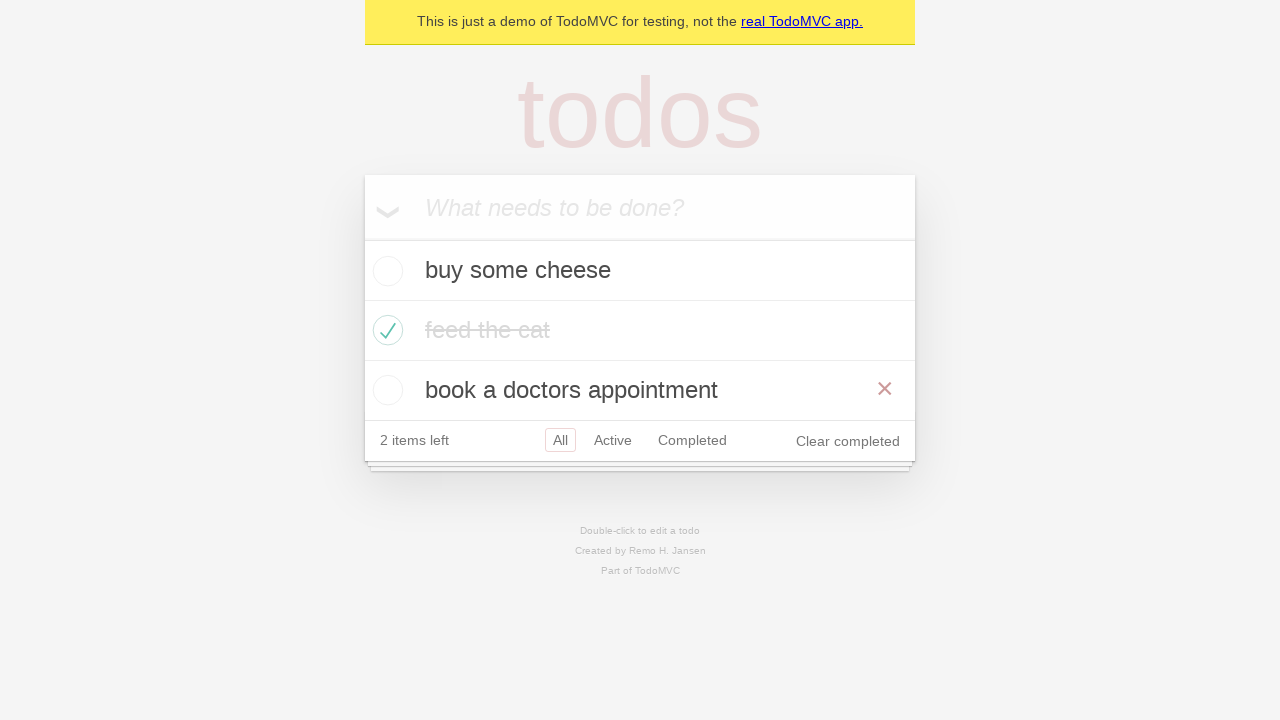